Tests the number input field functionality by using arrow keys to decrease and increase values, verifying the input field correctly responds to keyboard navigation.

Starting URL: https://the-internet.herokuapp.com/

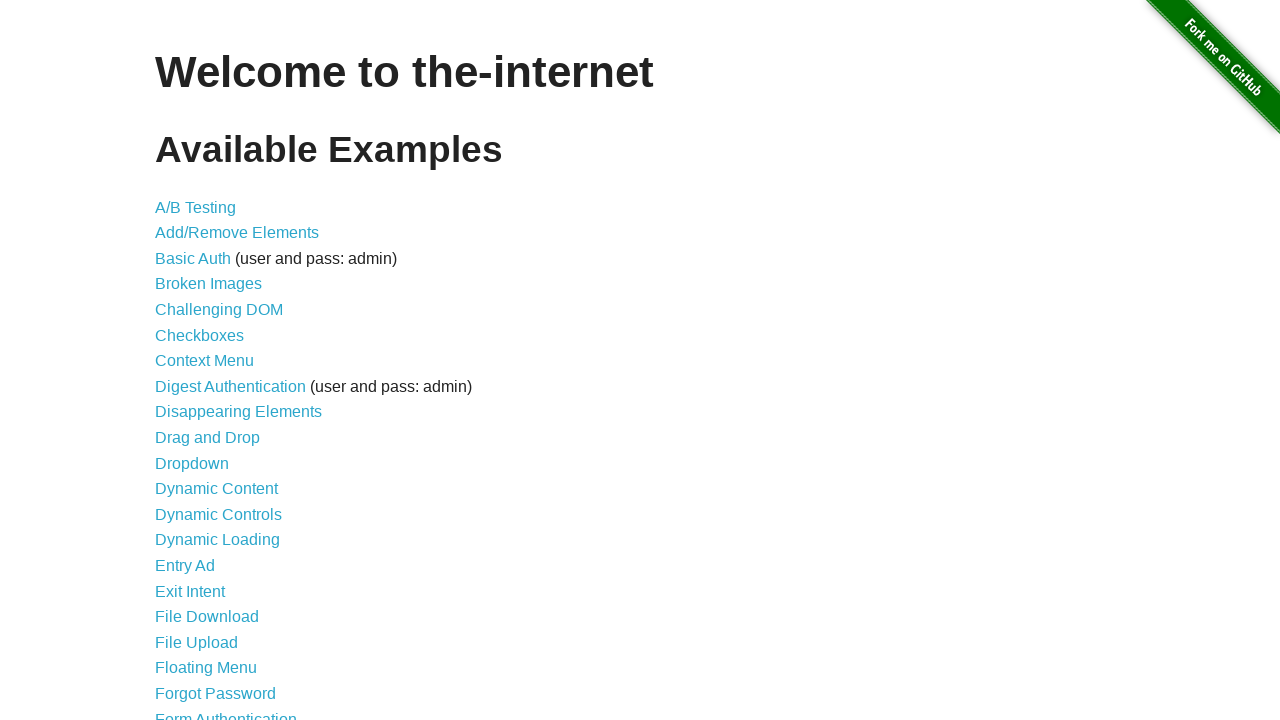

Clicked on the Inputs link to navigate to the inputs page at (176, 361) on text=Inputs
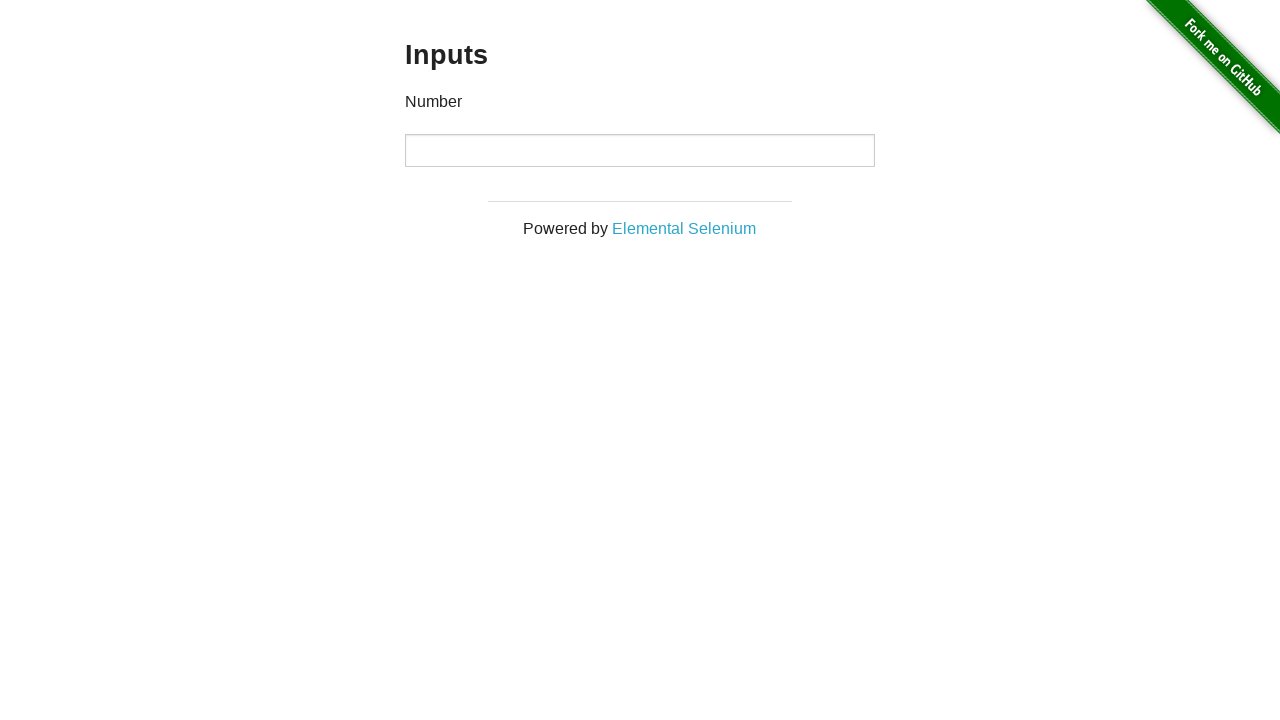

Navigated to the inputs page
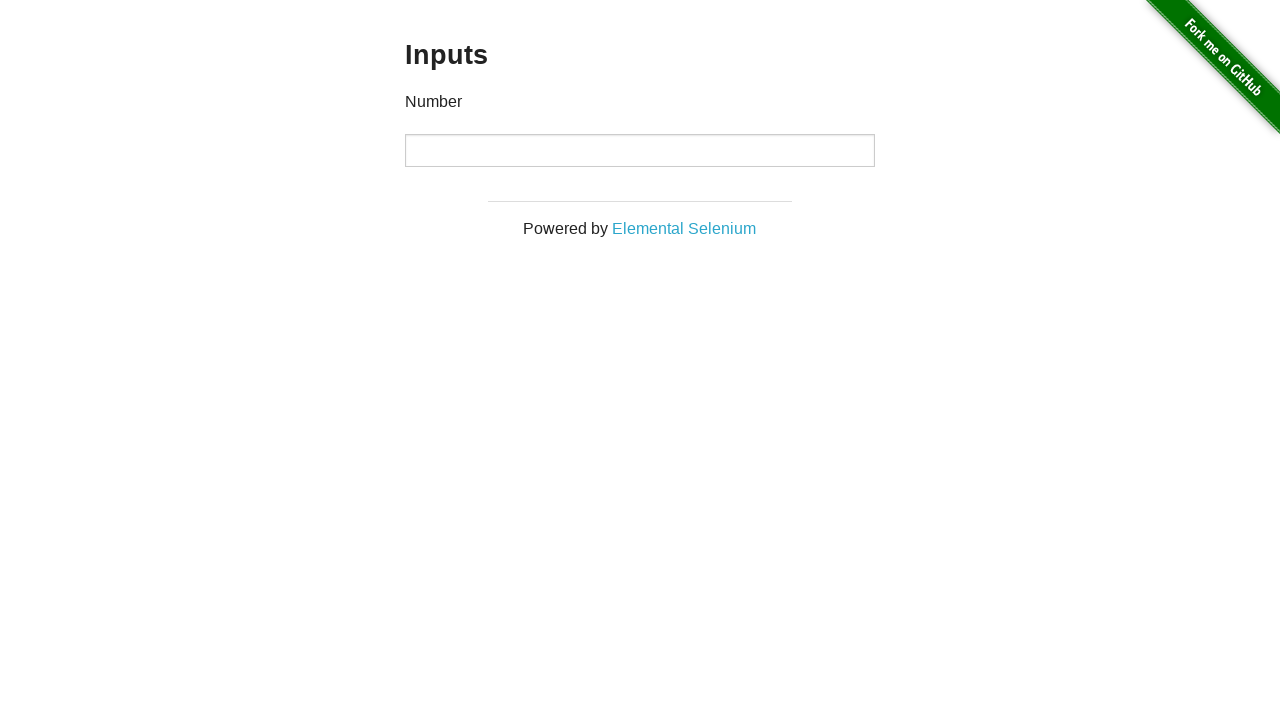

Verified the page header is present
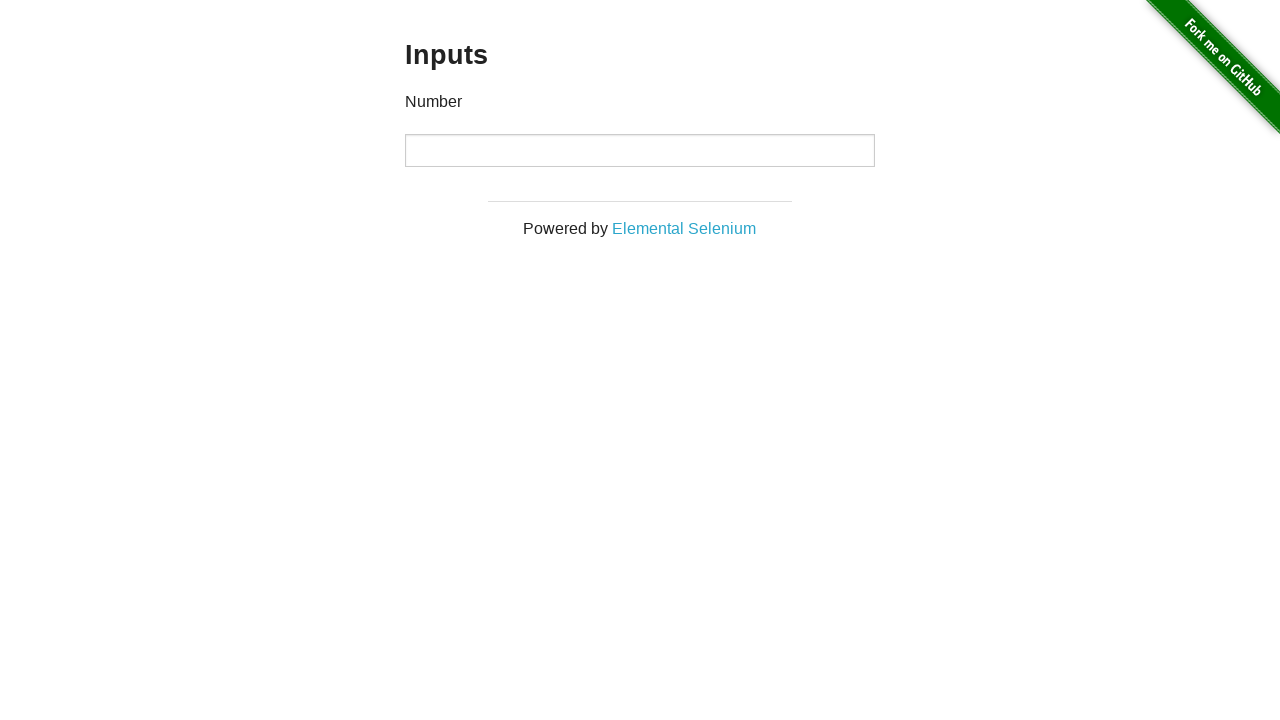

Clicked on the number input field to focus it at (640, 150) on input[type='number']
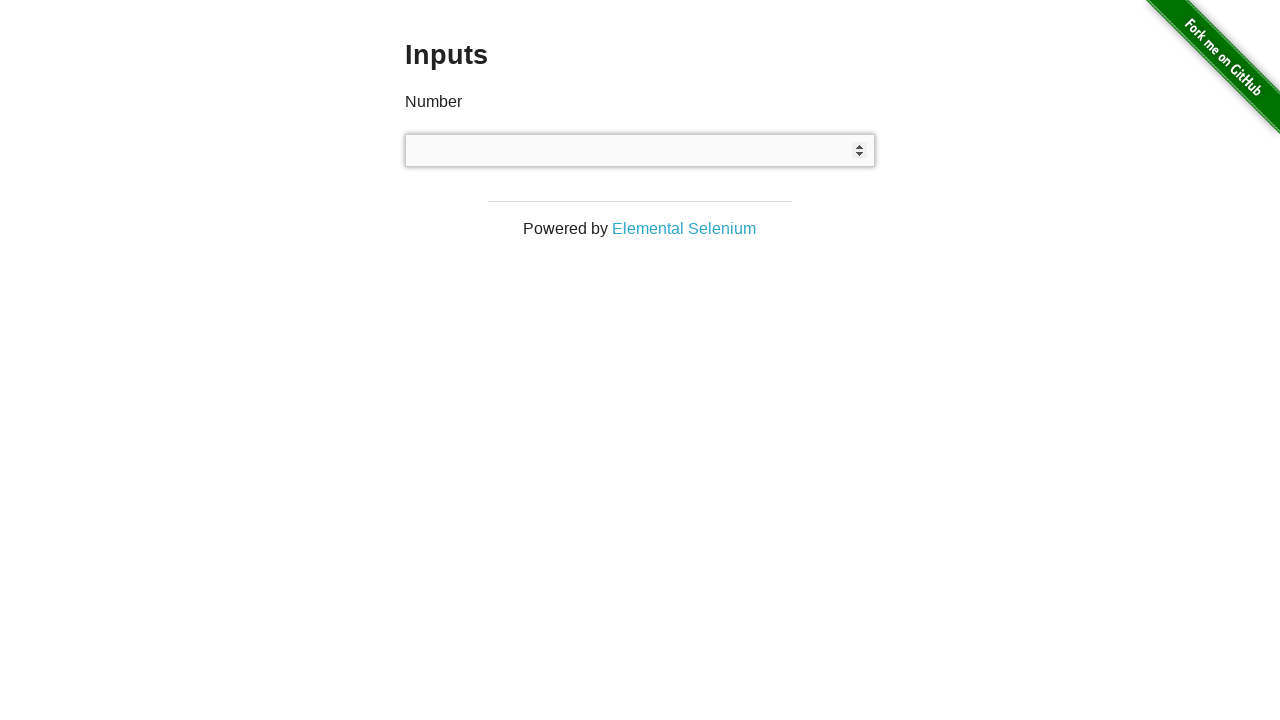

Pressed ArrowDown key to decrease number value (press 1 of 5) on input[type='number']
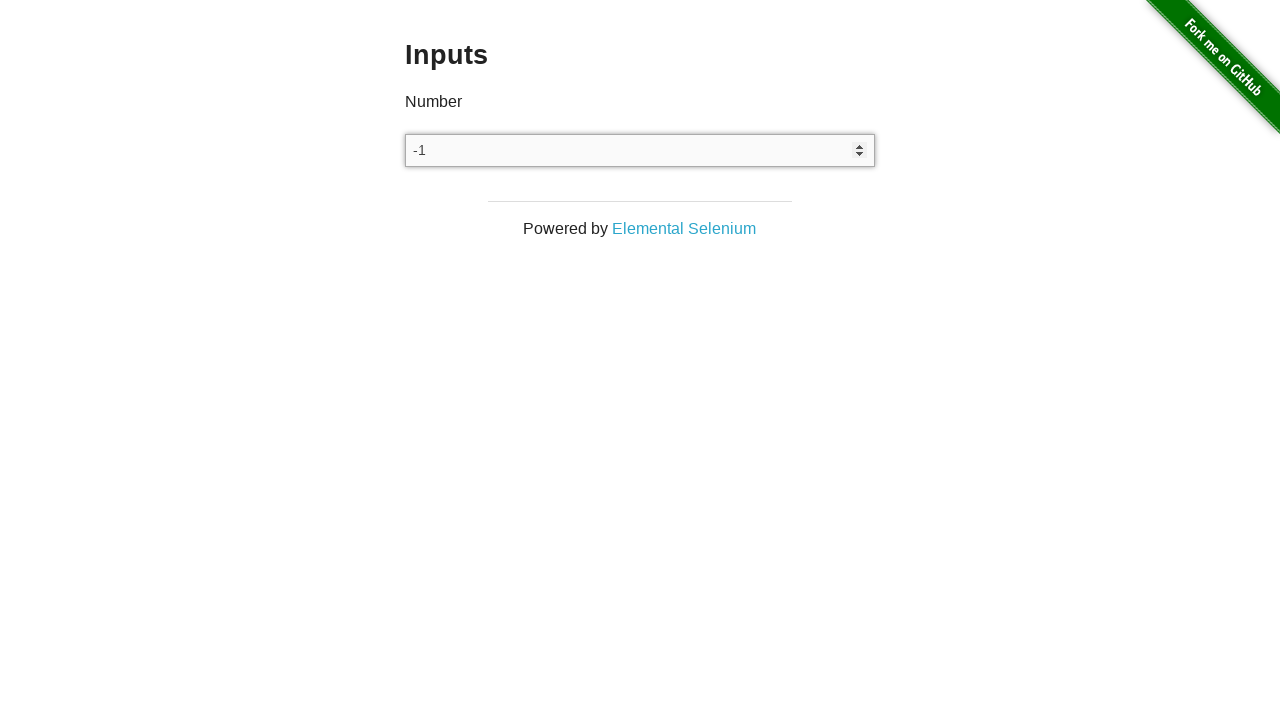

Pressed ArrowDown key to decrease number value (press 2 of 5) on input[type='number']
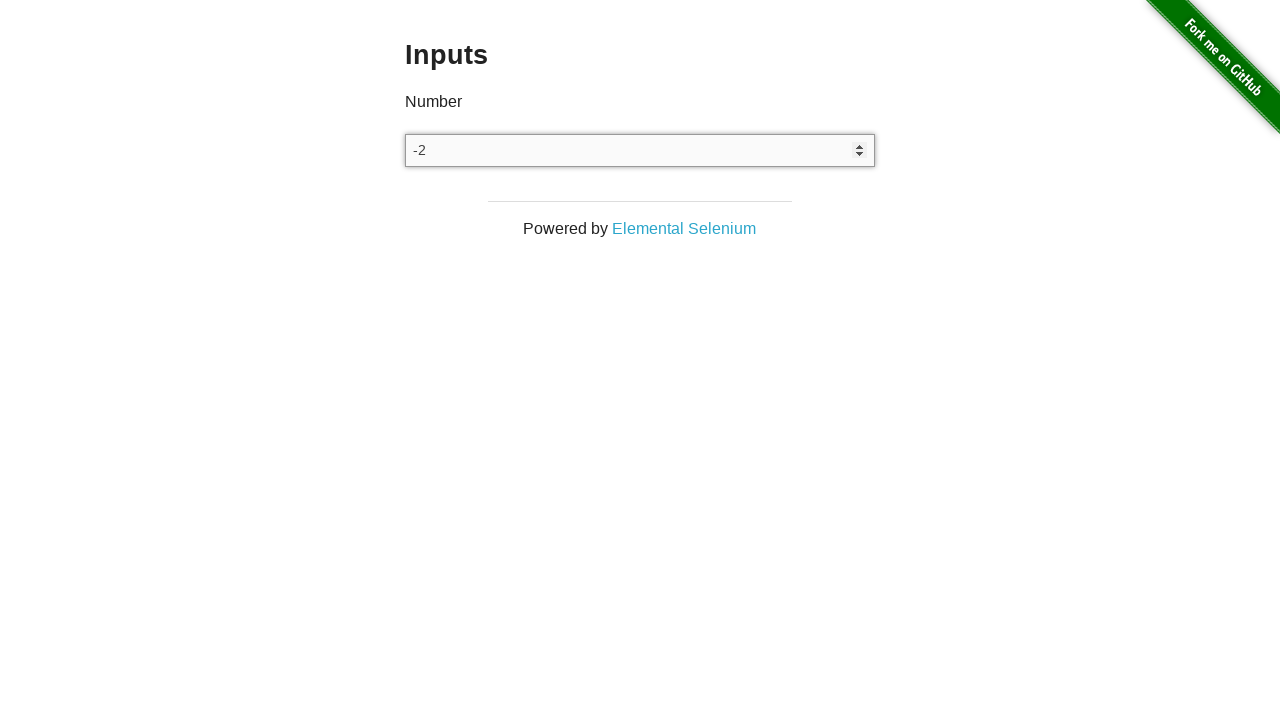

Pressed ArrowDown key to decrease number value (press 3 of 5) on input[type='number']
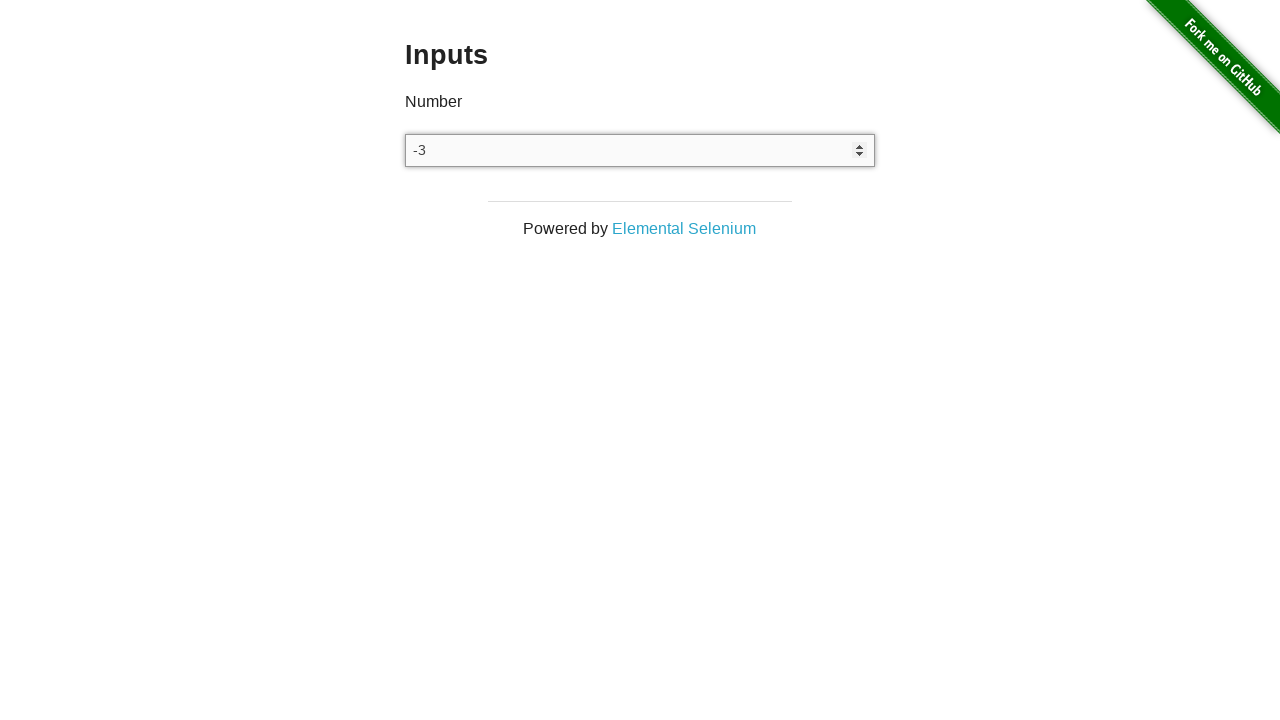

Pressed ArrowDown key to decrease number value (press 4 of 5) on input[type='number']
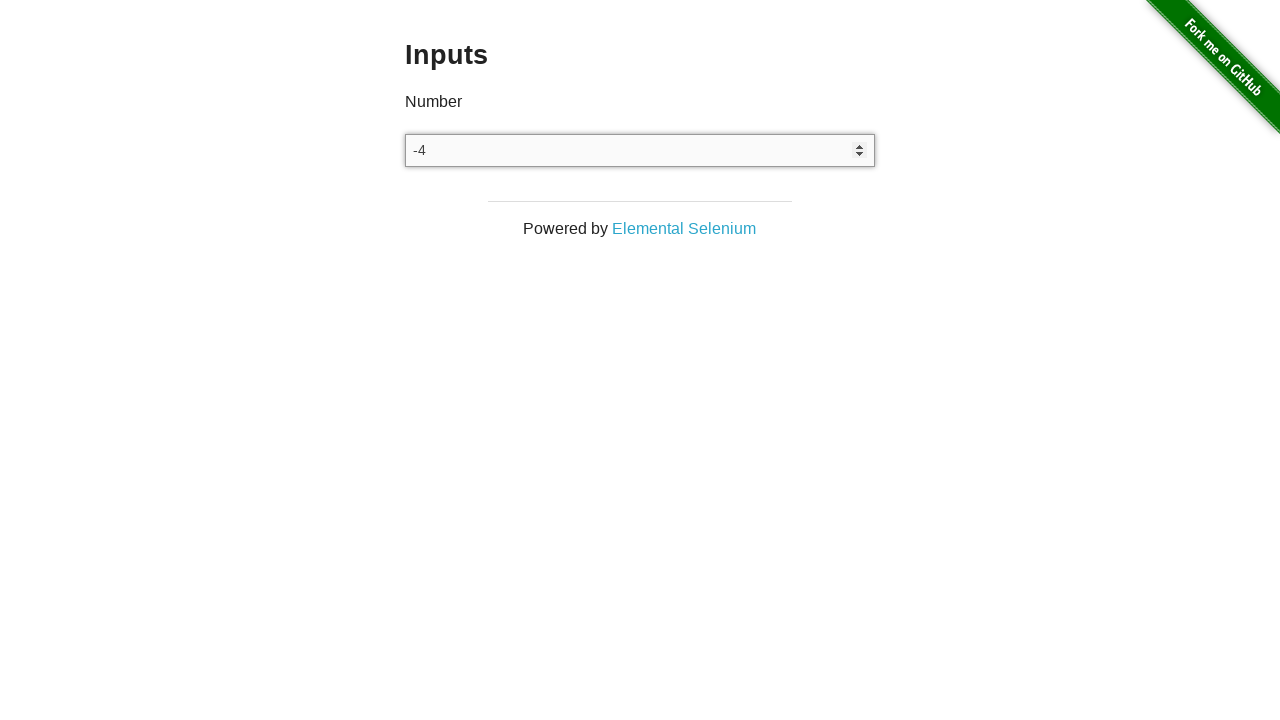

Pressed ArrowDown key to decrease number value (press 5 of 5) on input[type='number']
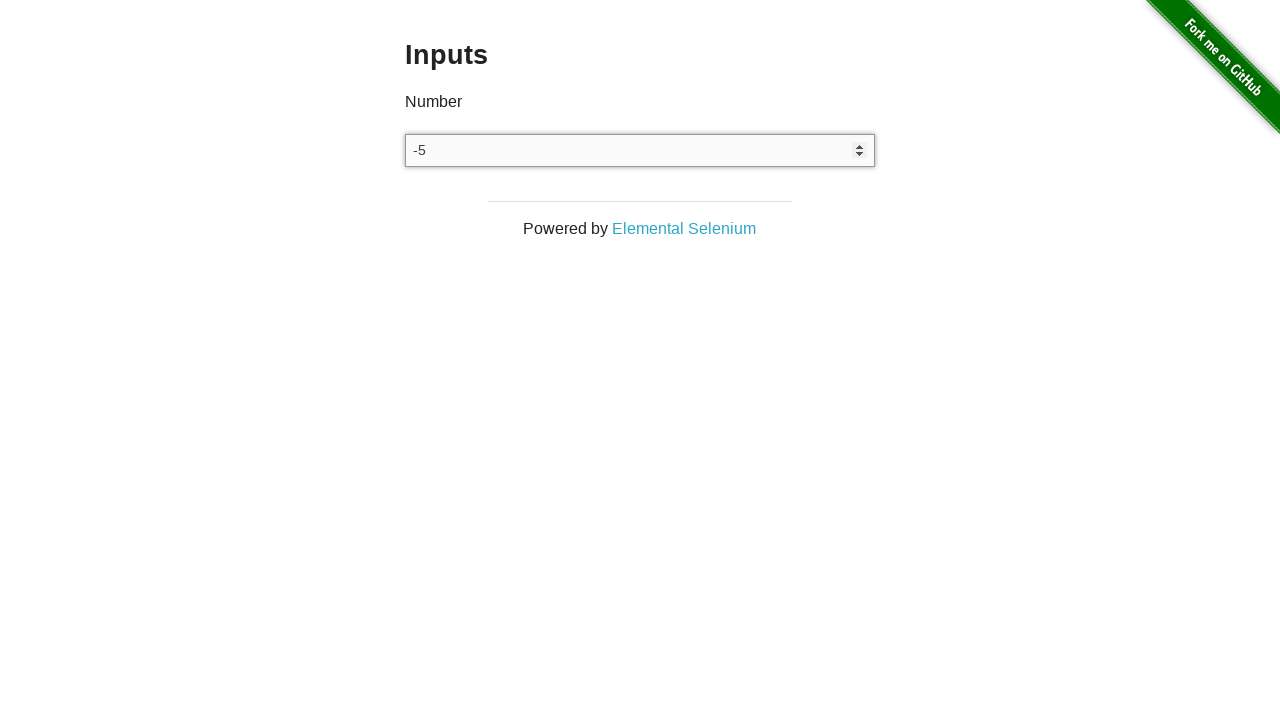

Verified number input value decreased to -5
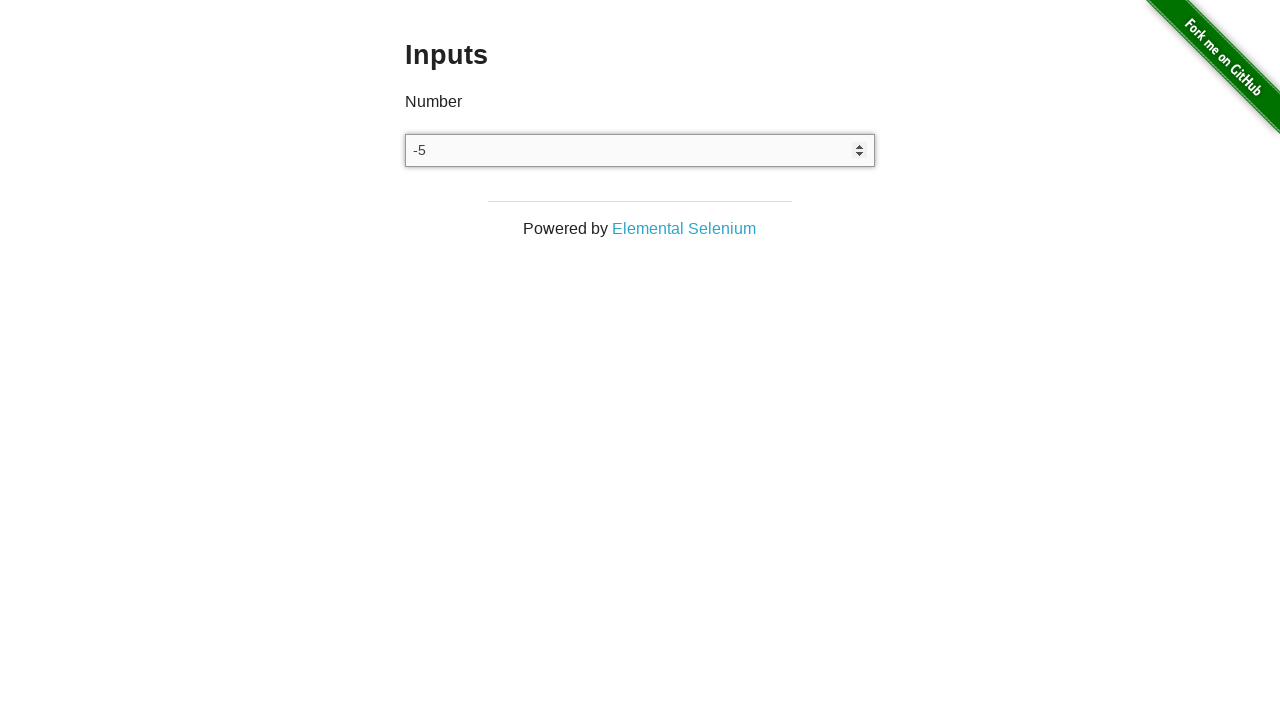

Pressed ArrowUp key to increase number value (press 1 of 10) on input[type='number']
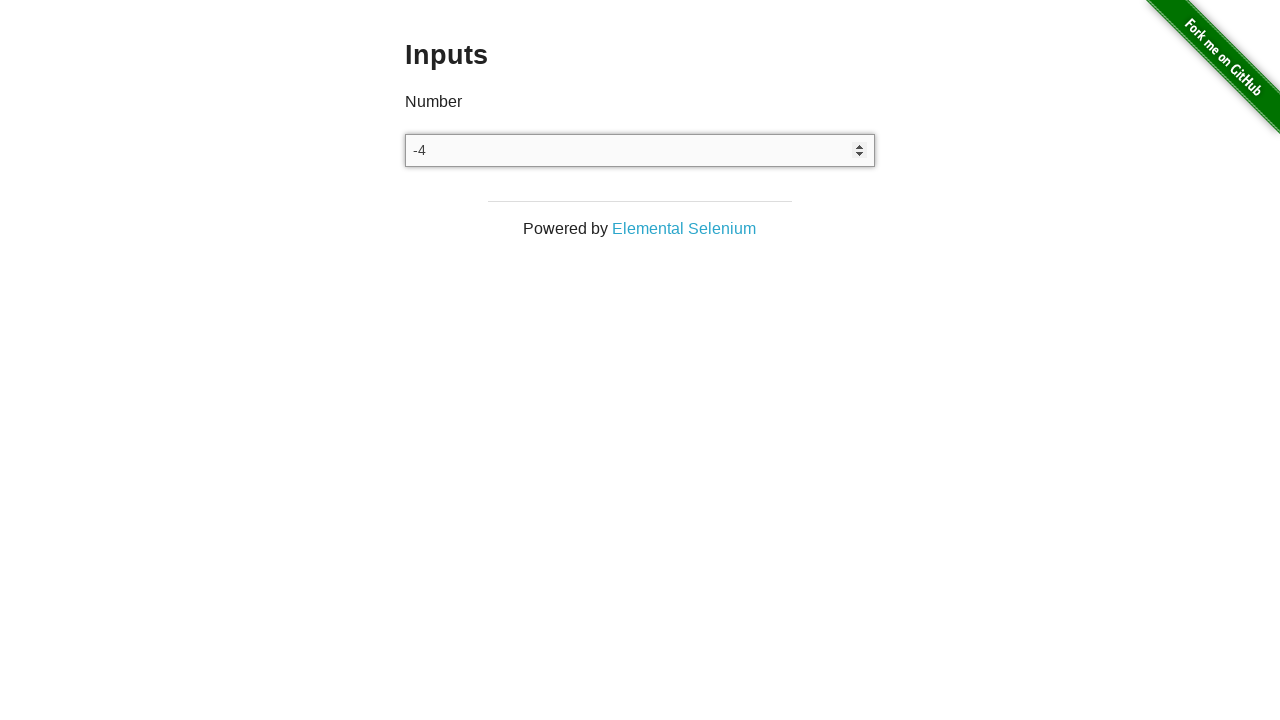

Pressed ArrowUp key to increase number value (press 2 of 10) on input[type='number']
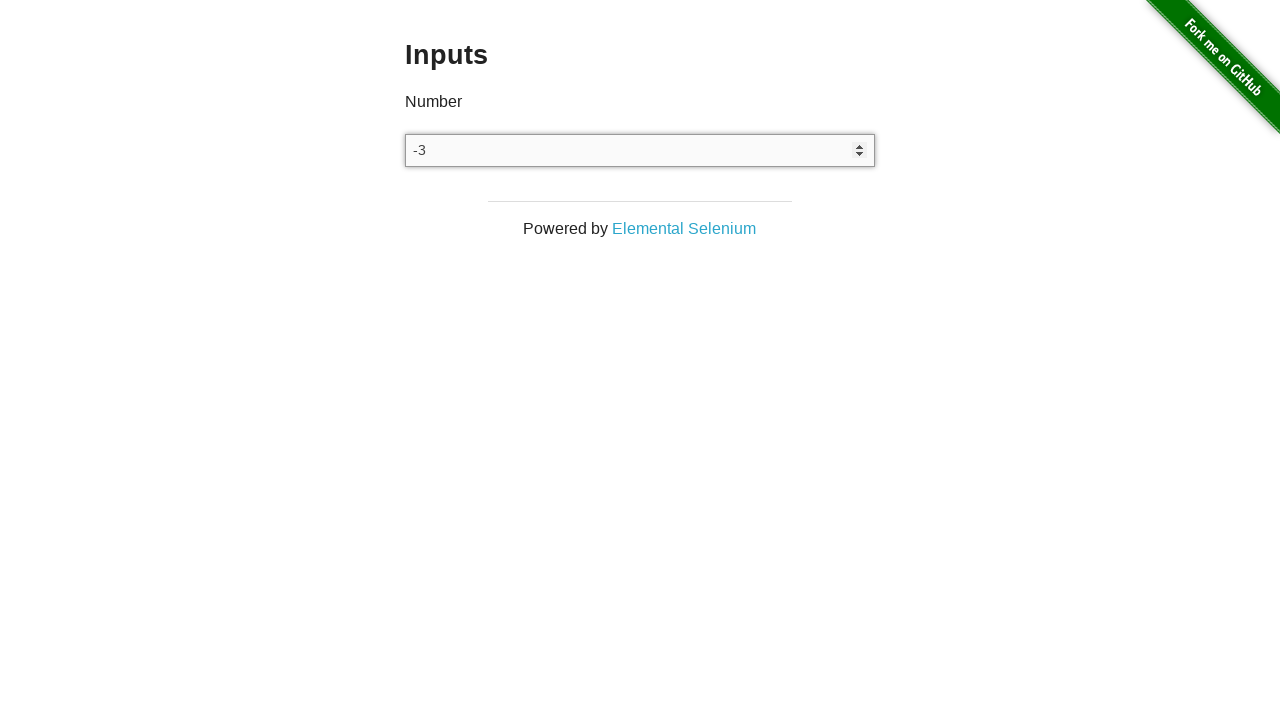

Pressed ArrowUp key to increase number value (press 3 of 10) on input[type='number']
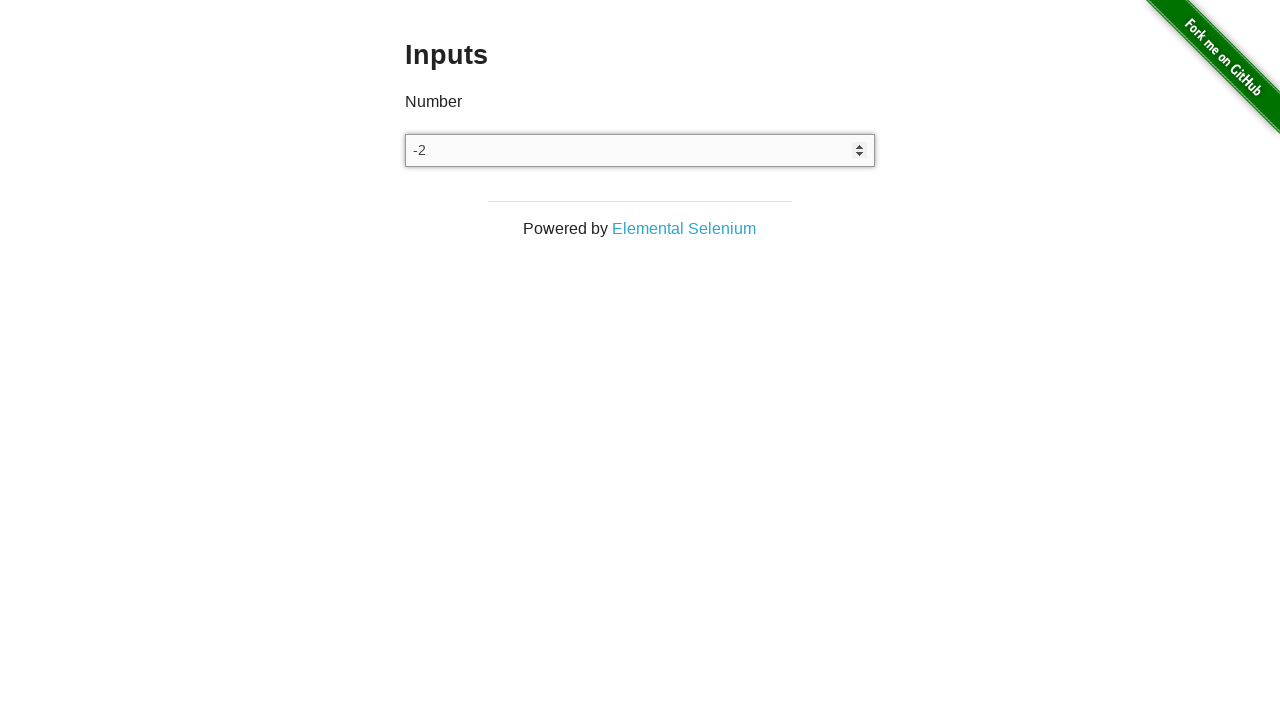

Pressed ArrowUp key to increase number value (press 4 of 10) on input[type='number']
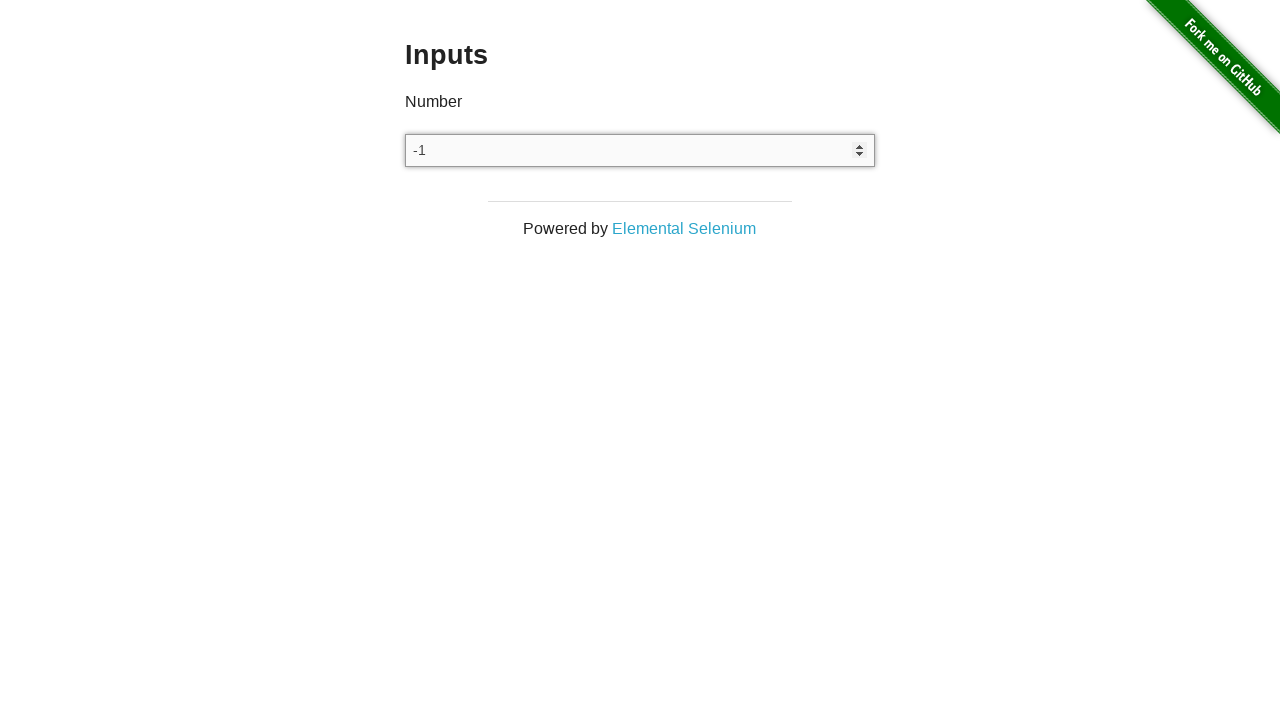

Pressed ArrowUp key to increase number value (press 5 of 10) on input[type='number']
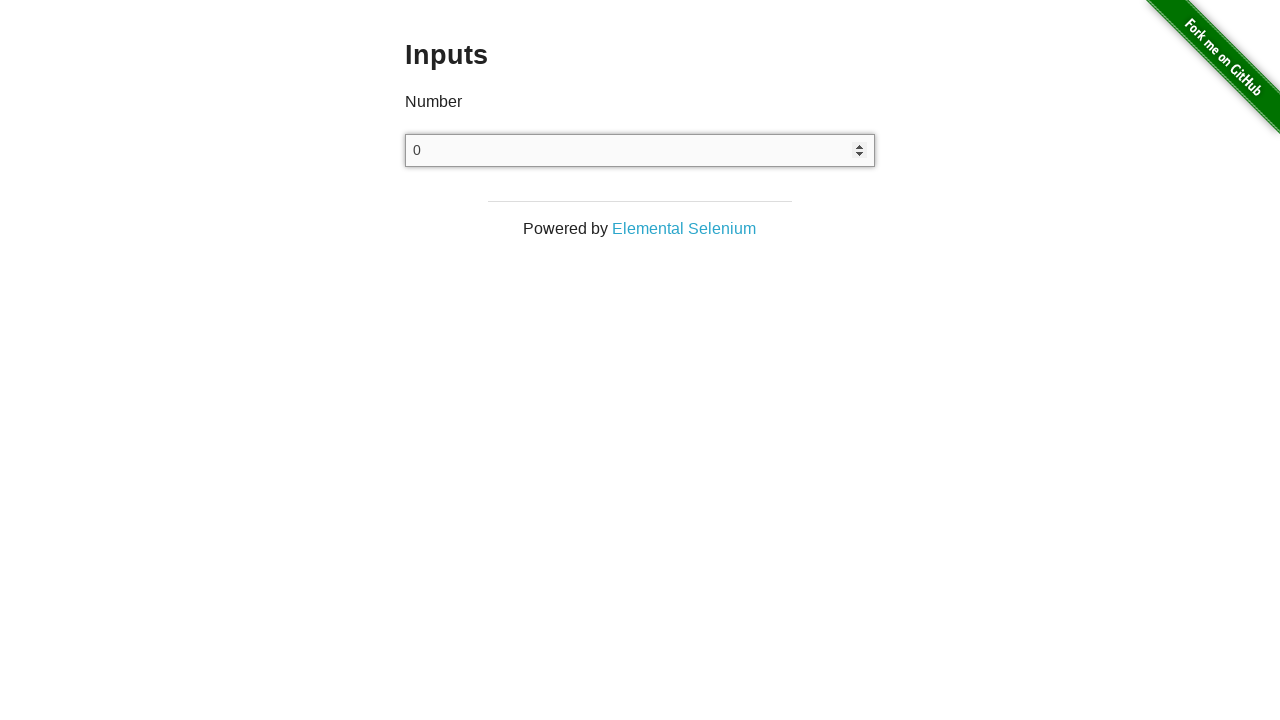

Pressed ArrowUp key to increase number value (press 6 of 10) on input[type='number']
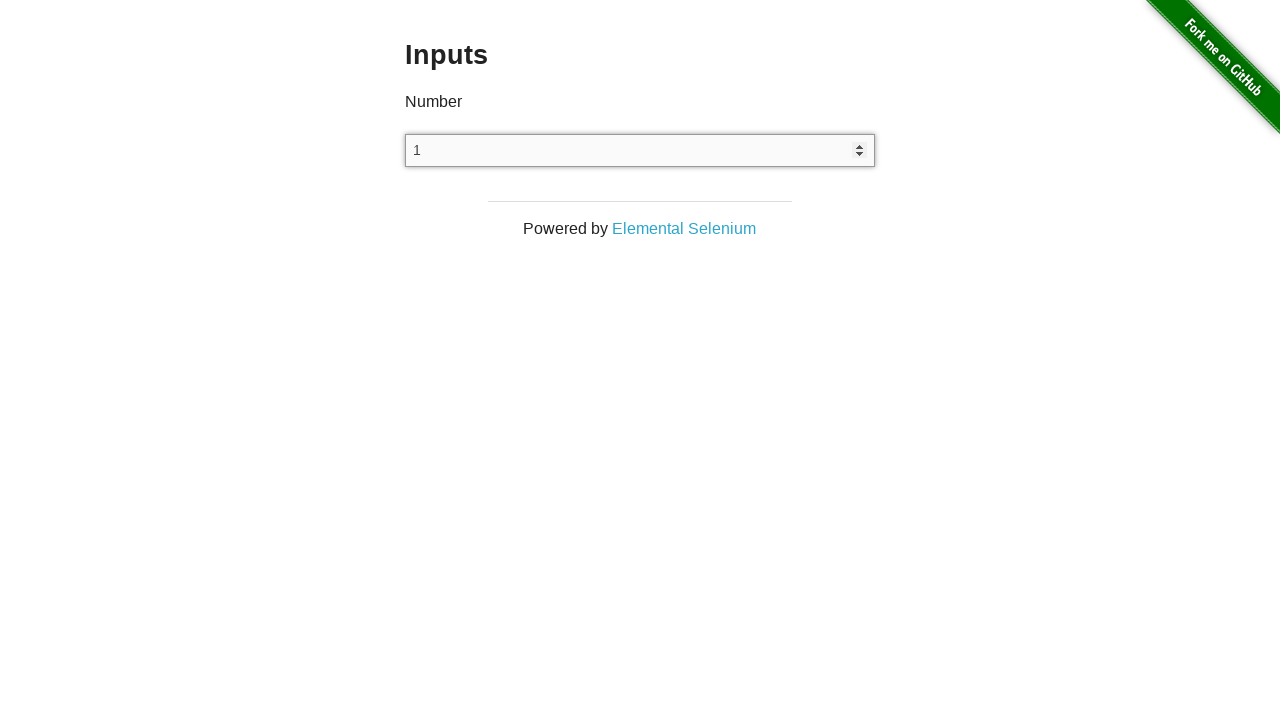

Pressed ArrowUp key to increase number value (press 7 of 10) on input[type='number']
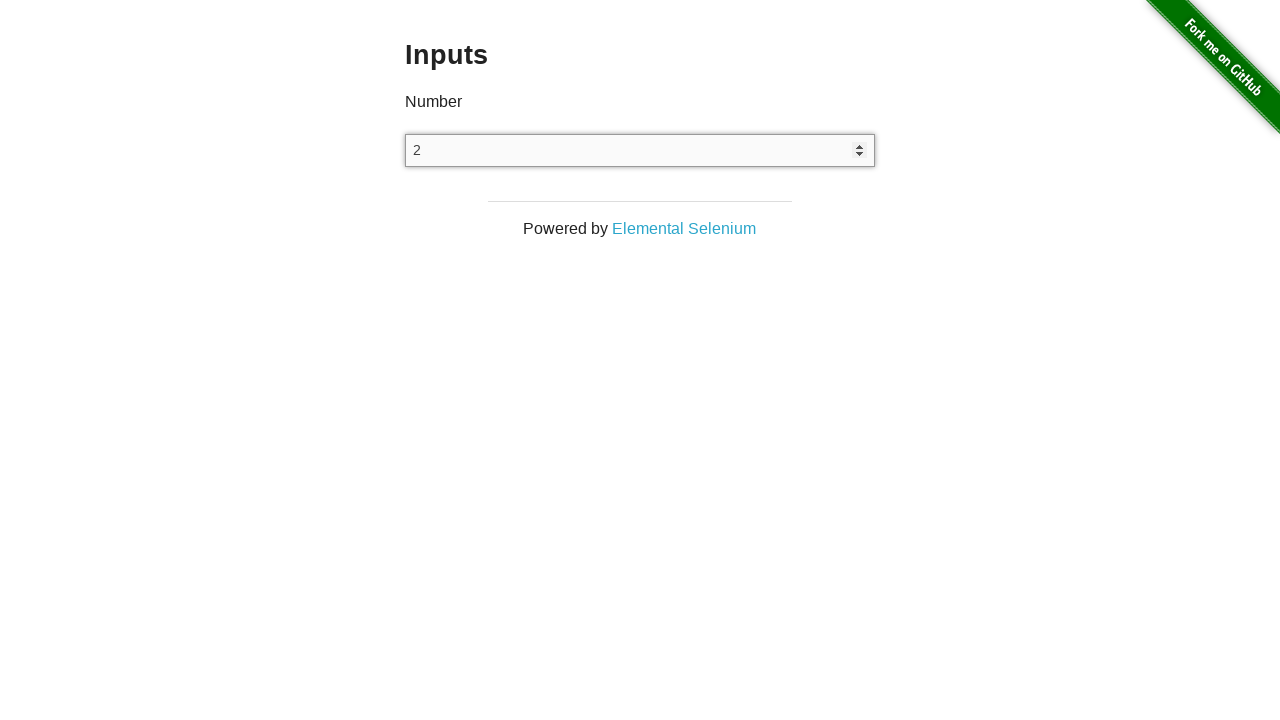

Pressed ArrowUp key to increase number value (press 8 of 10) on input[type='number']
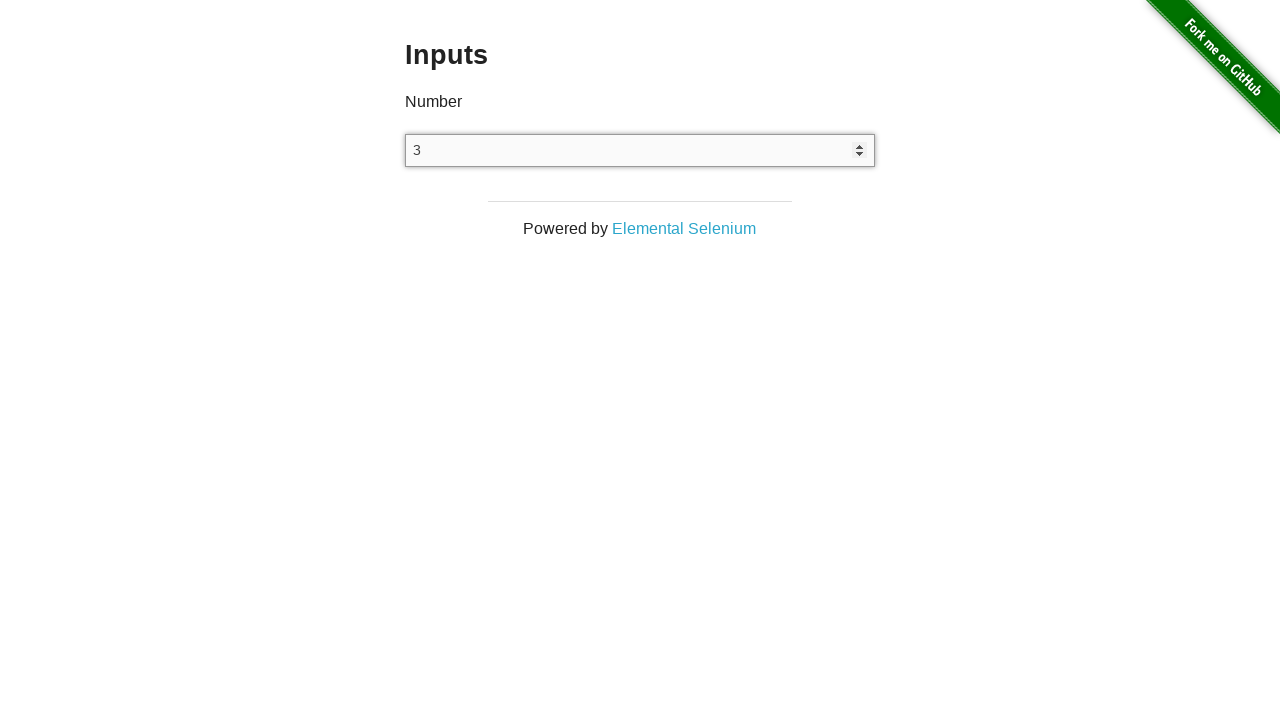

Pressed ArrowUp key to increase number value (press 9 of 10) on input[type='number']
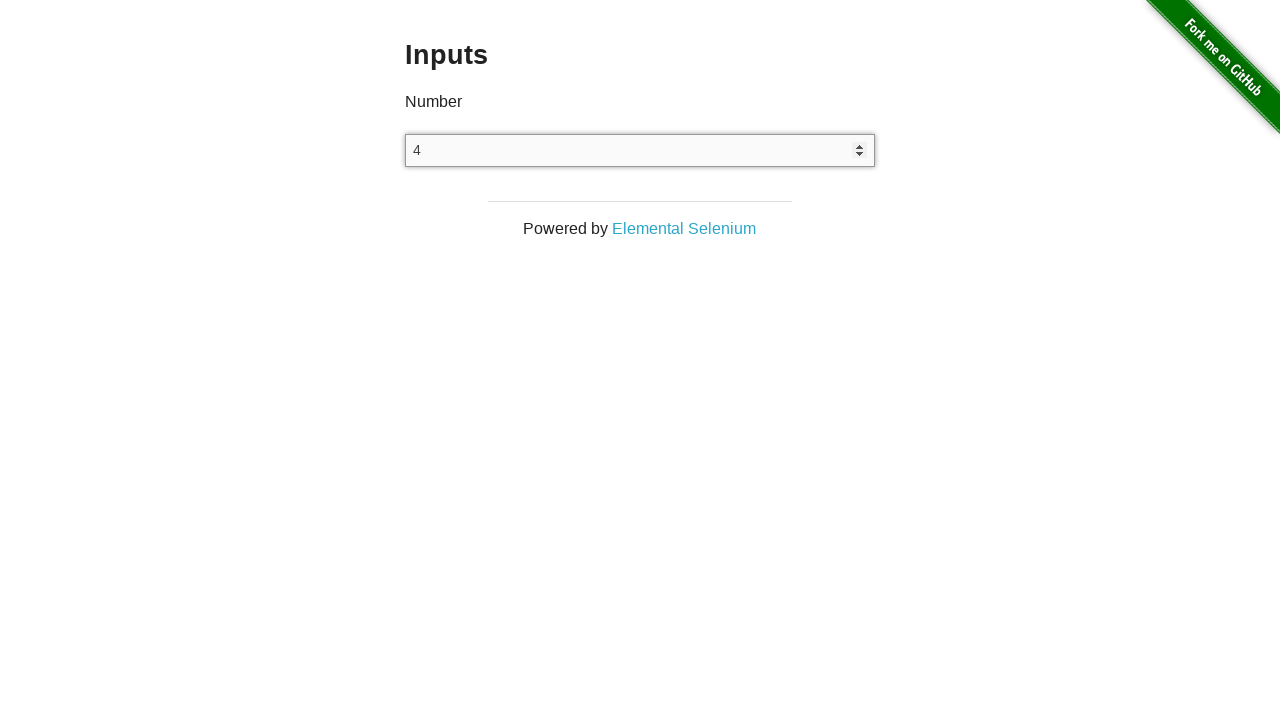

Pressed ArrowUp key to increase number value (press 10 of 10) on input[type='number']
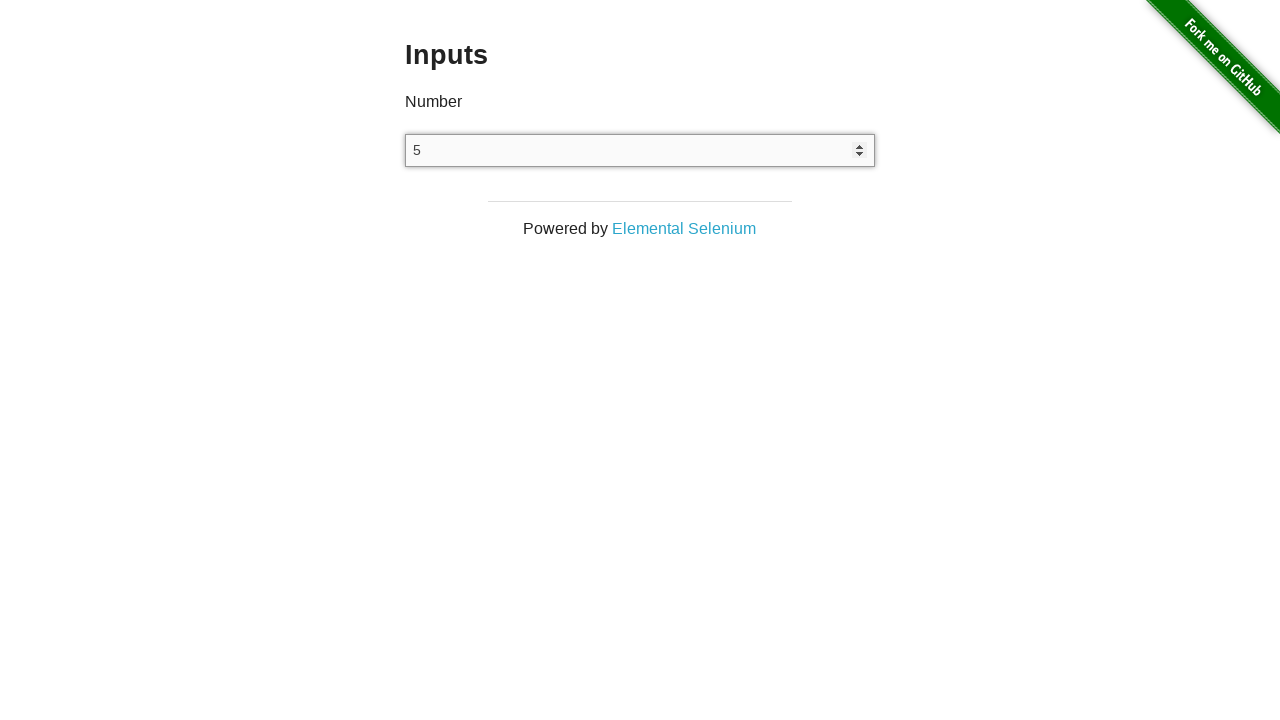

Verified number input value increased to 5
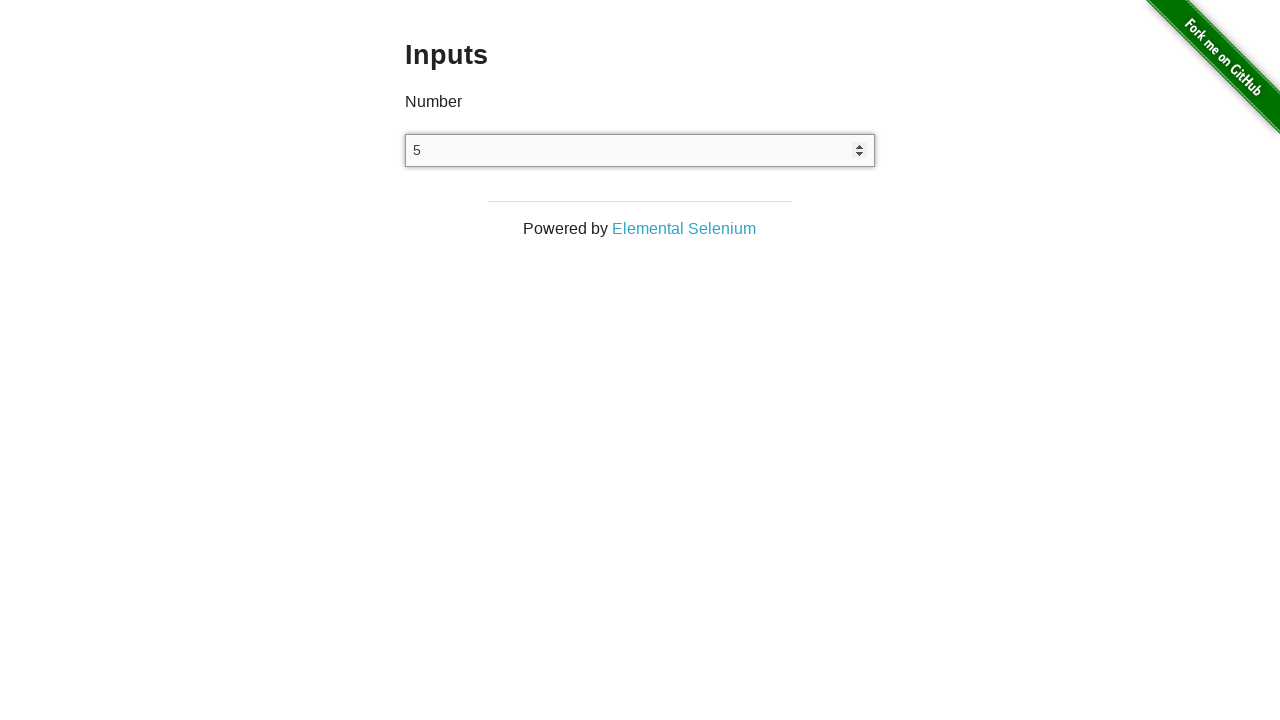

Navigated back to the previous page
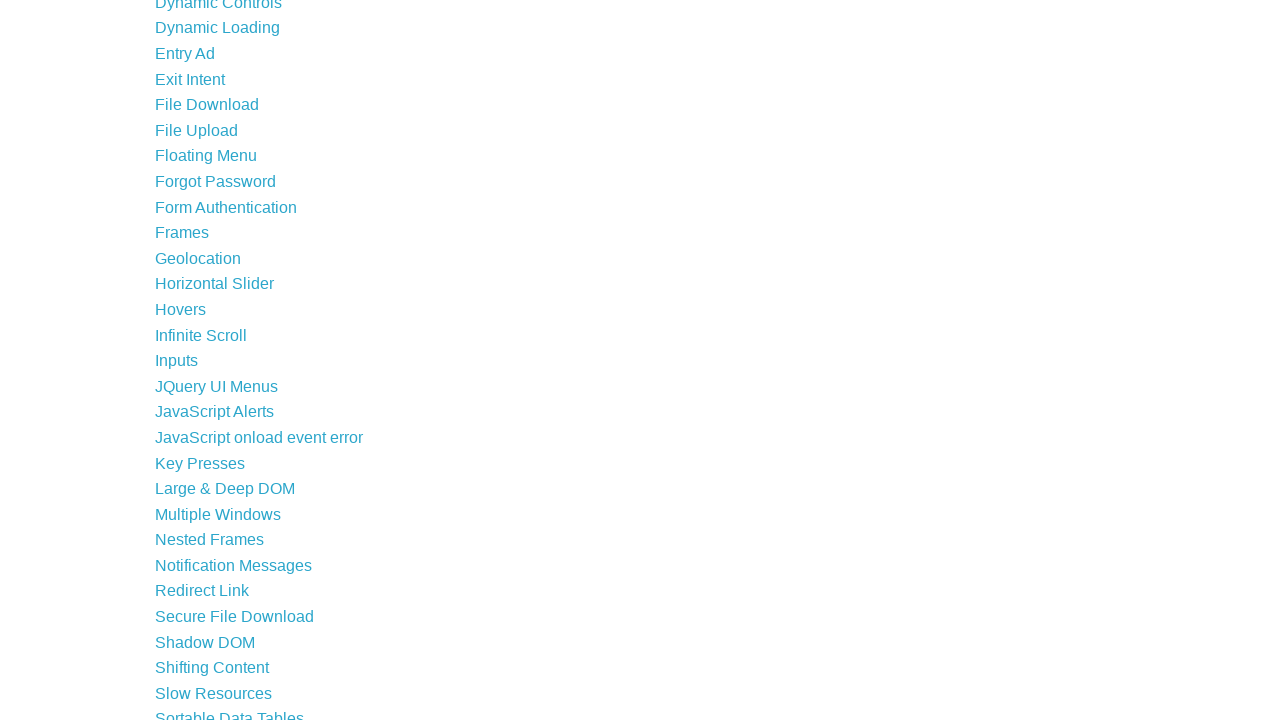

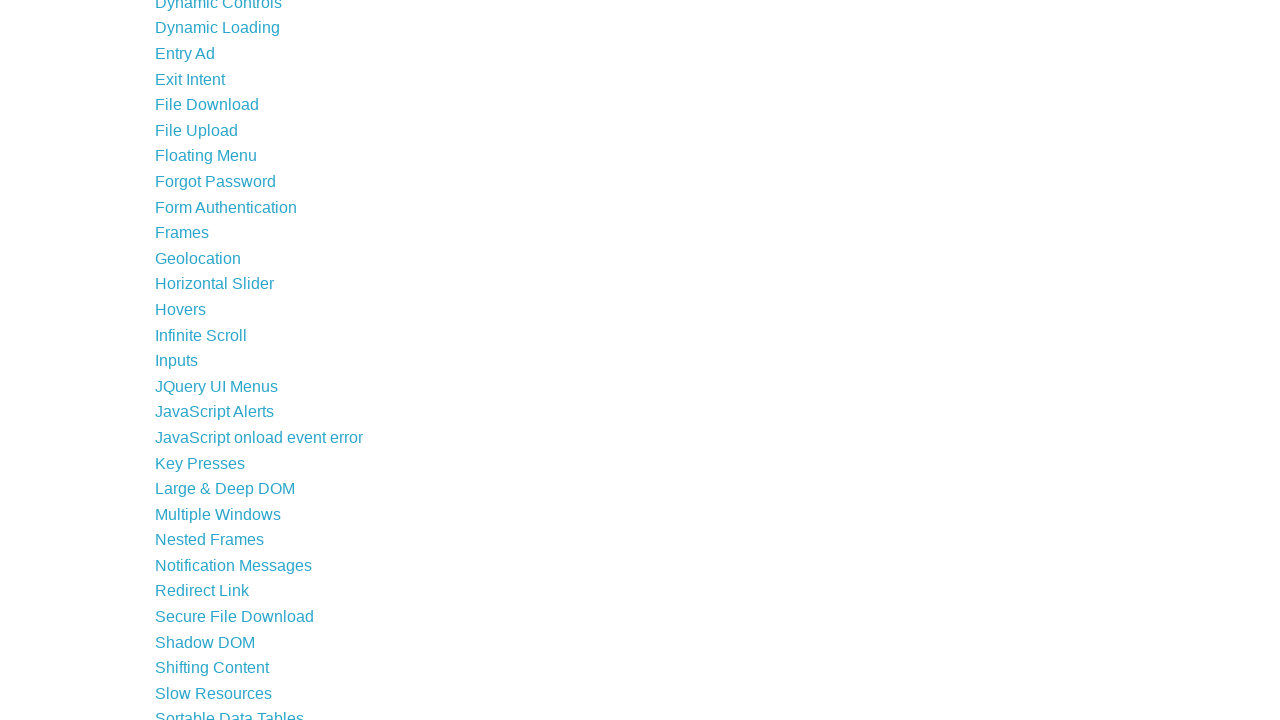